Tests that the todo counter displays the current number of items correctly.

Starting URL: https://demo.playwright.dev/todomvc

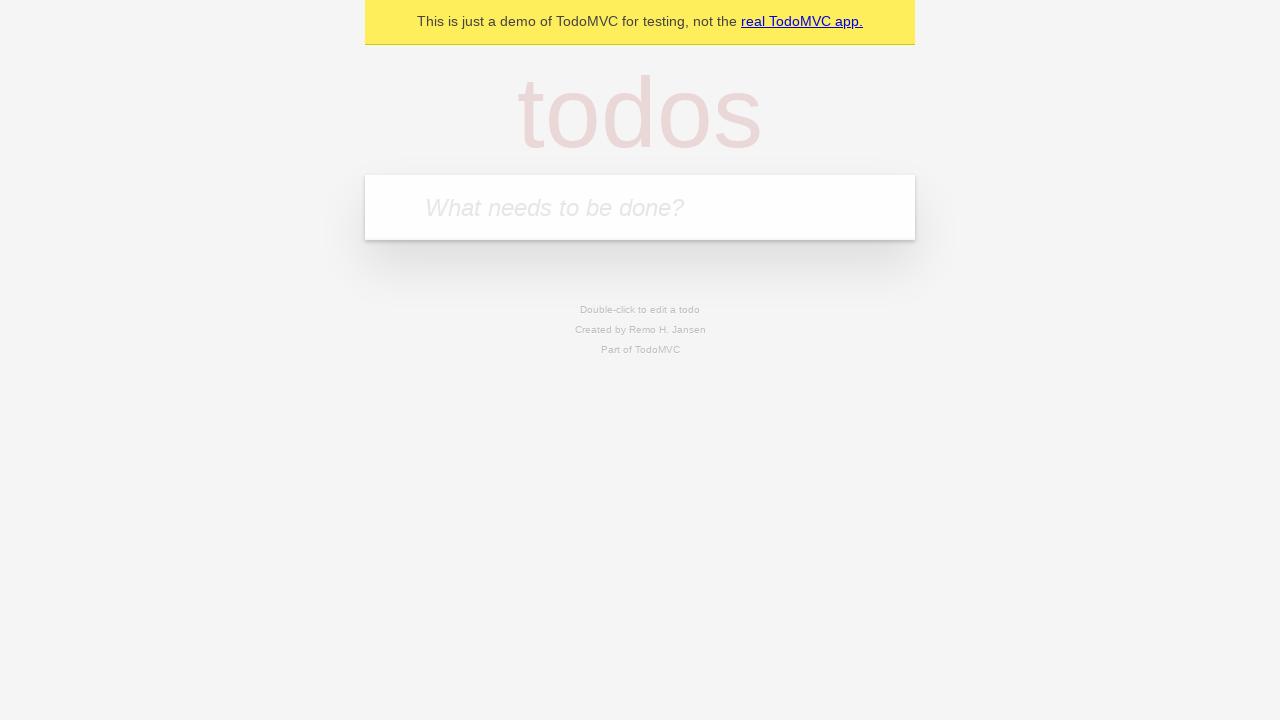

Filled new todo input with 'buy some cheese' on .new-todo
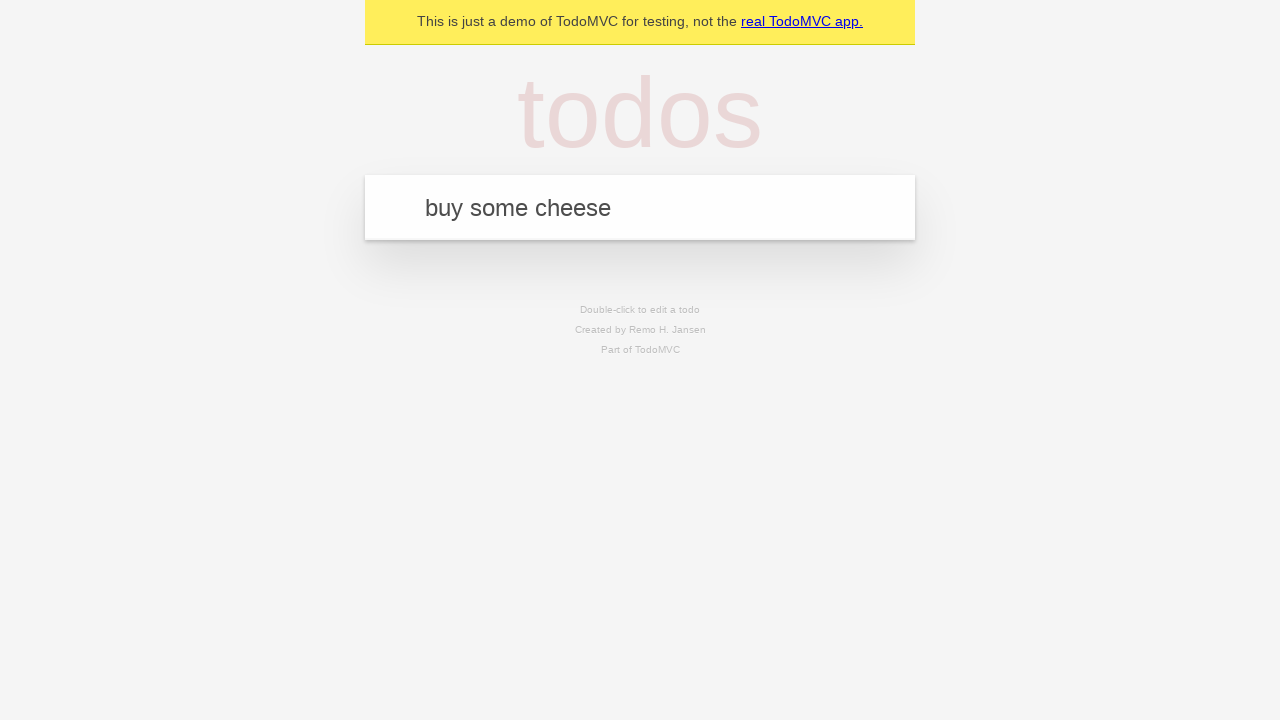

Pressed Enter to add first todo item on .new-todo
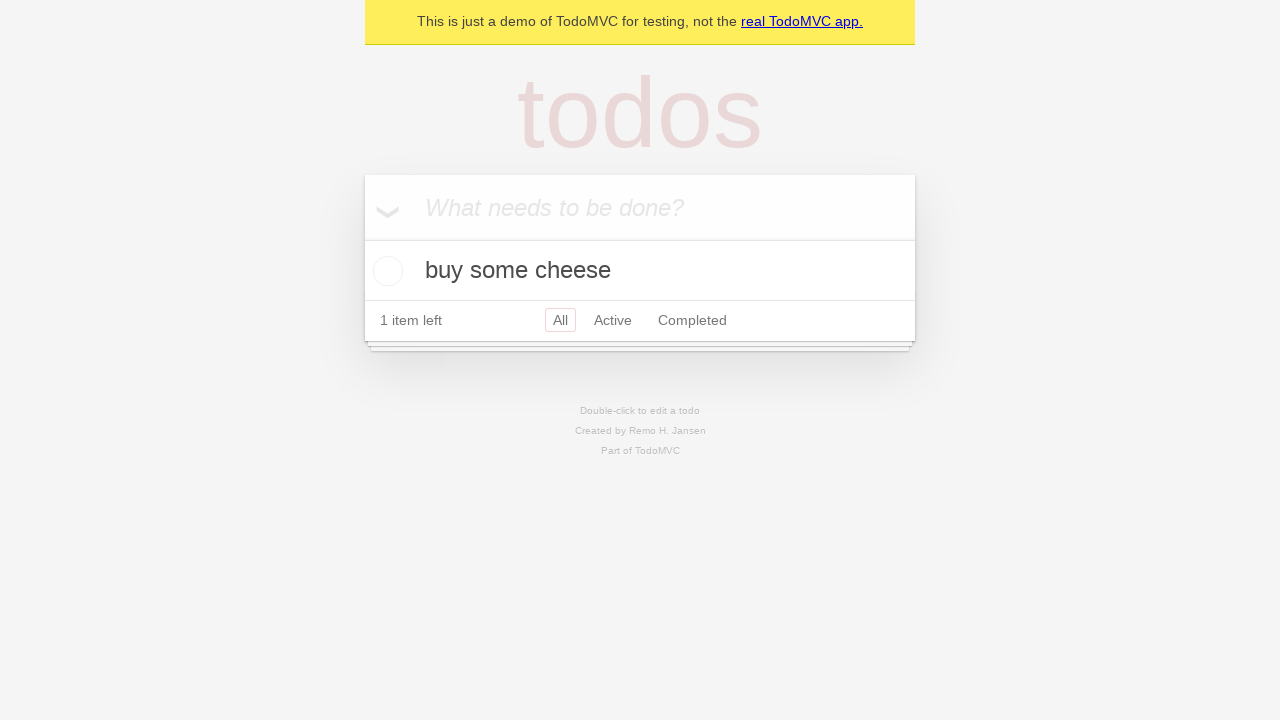

Todo counter element appeared
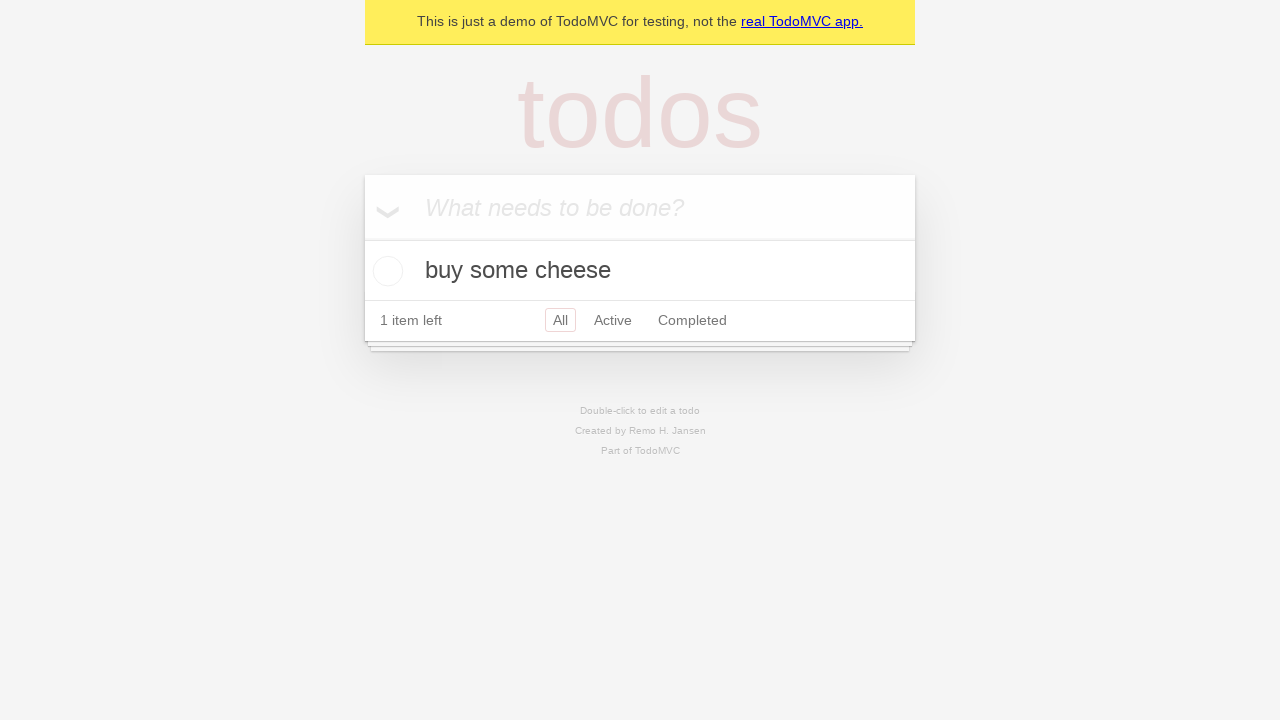

Filled new todo input with 'feed the cat' on .new-todo
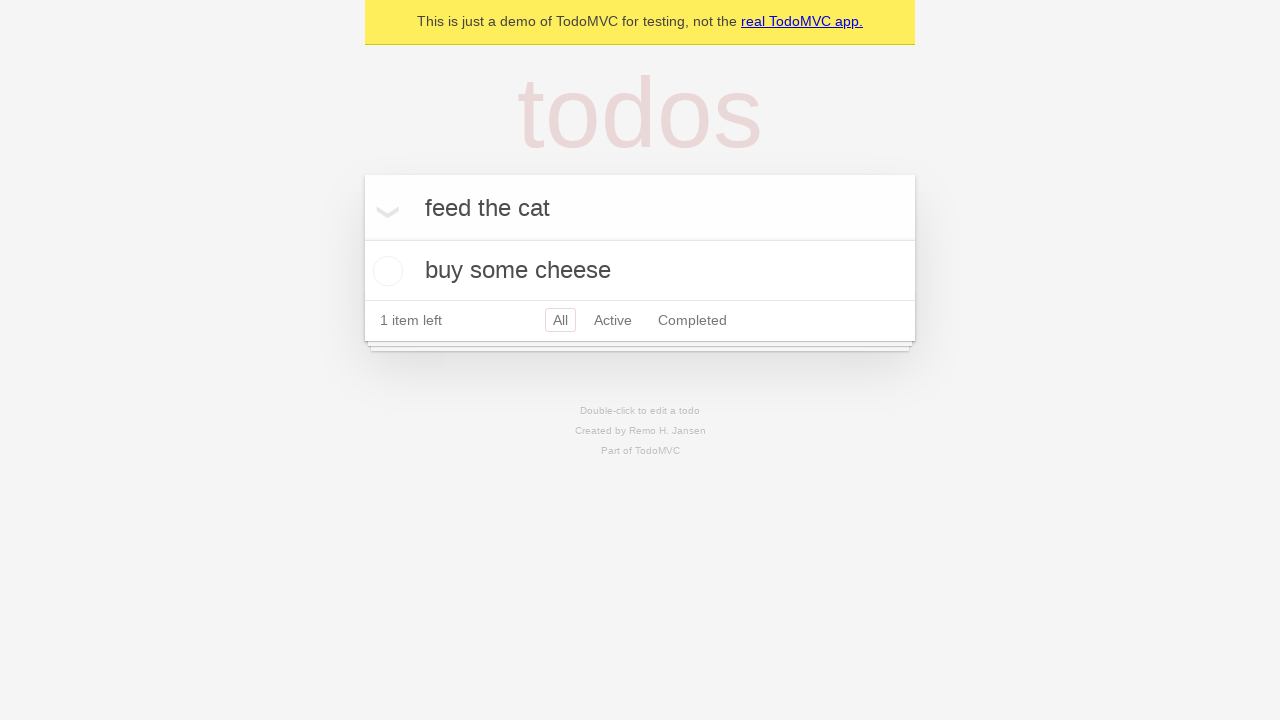

Pressed Enter to add second todo item on .new-todo
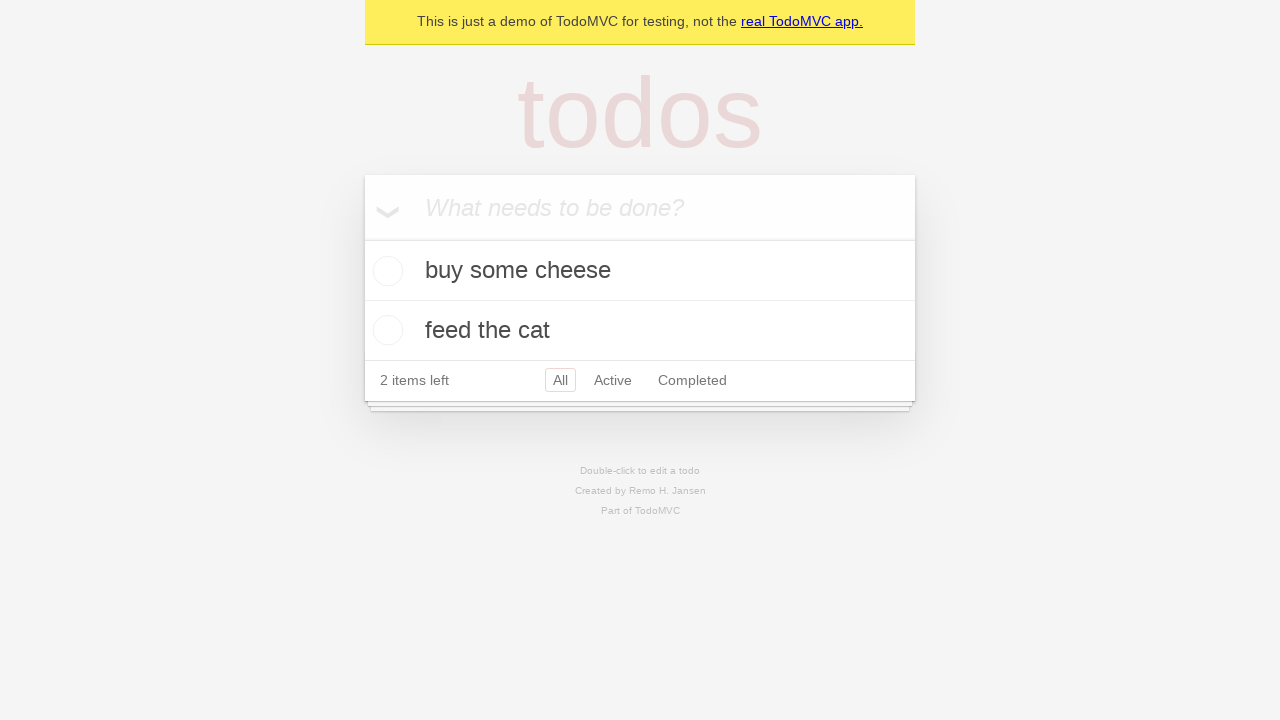

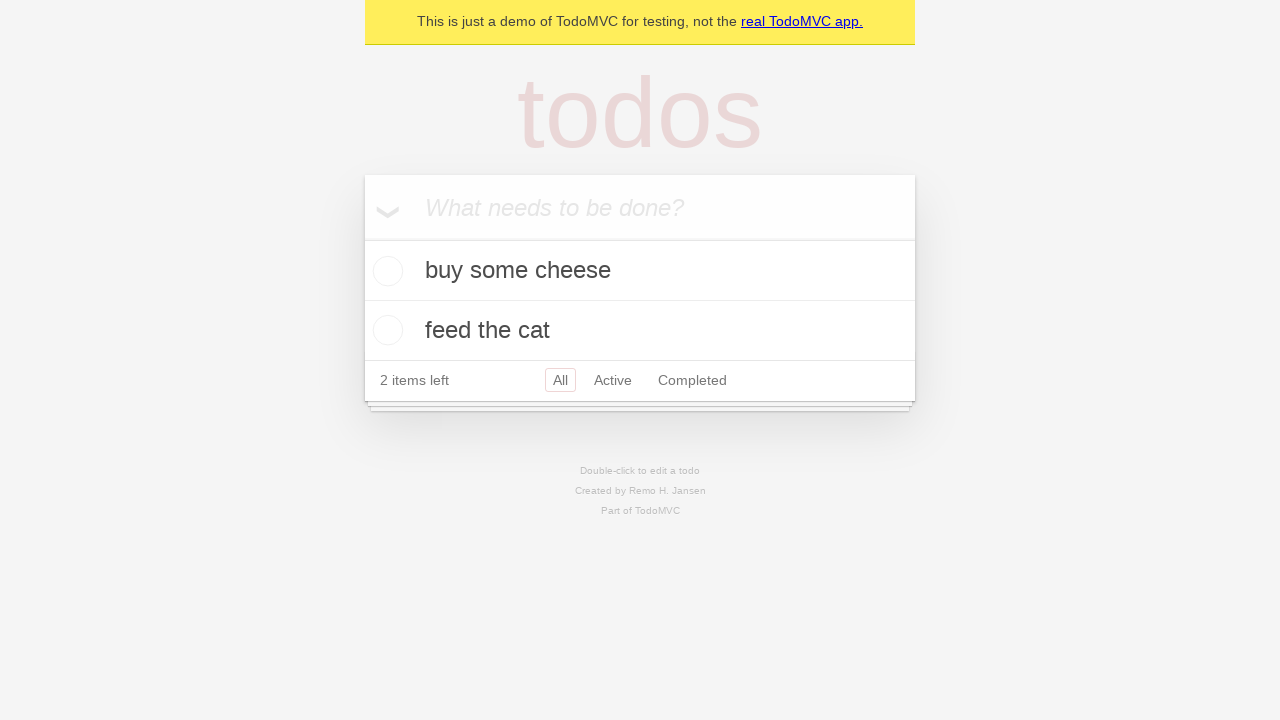